Tests the OrangeHRM 30-day free trial registration form by filling in a name and clicking the submit button.

Starting URL: https://orangehrm.com/en/30-day-free-trial

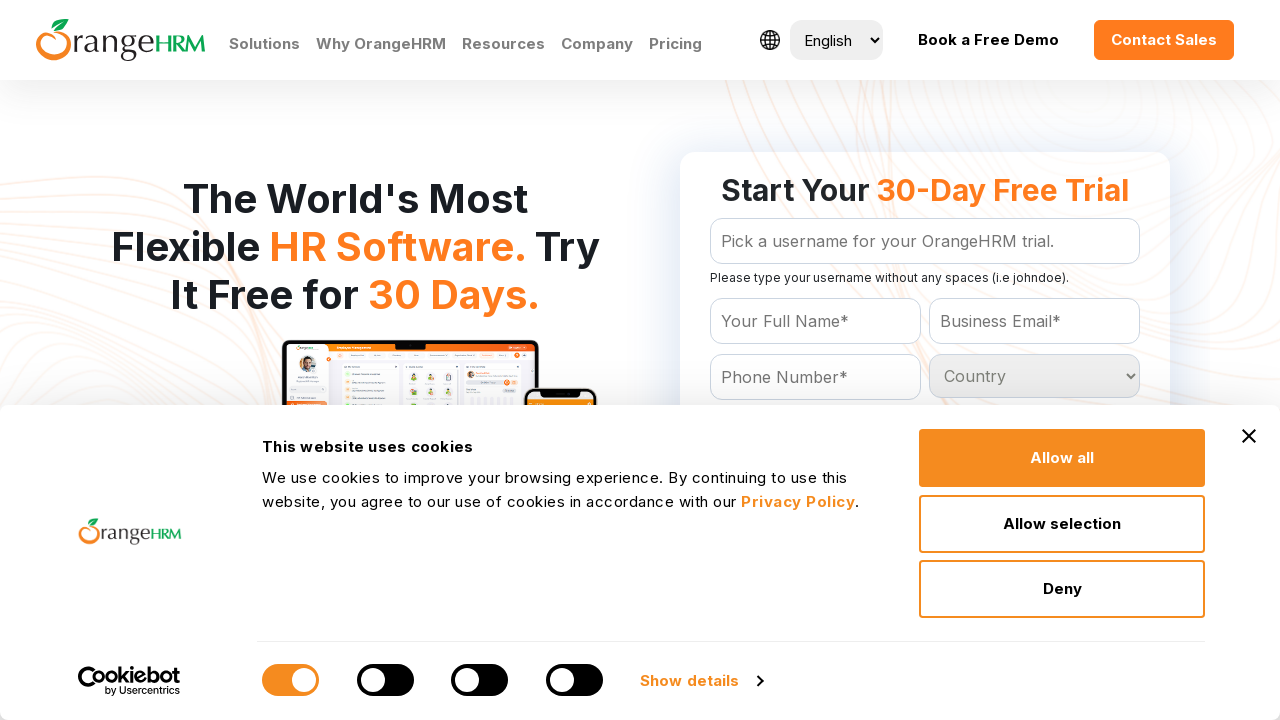

Filled name field with 'Naveen' in the registration form on form#Form_getForm >> #Form_getForm_Name
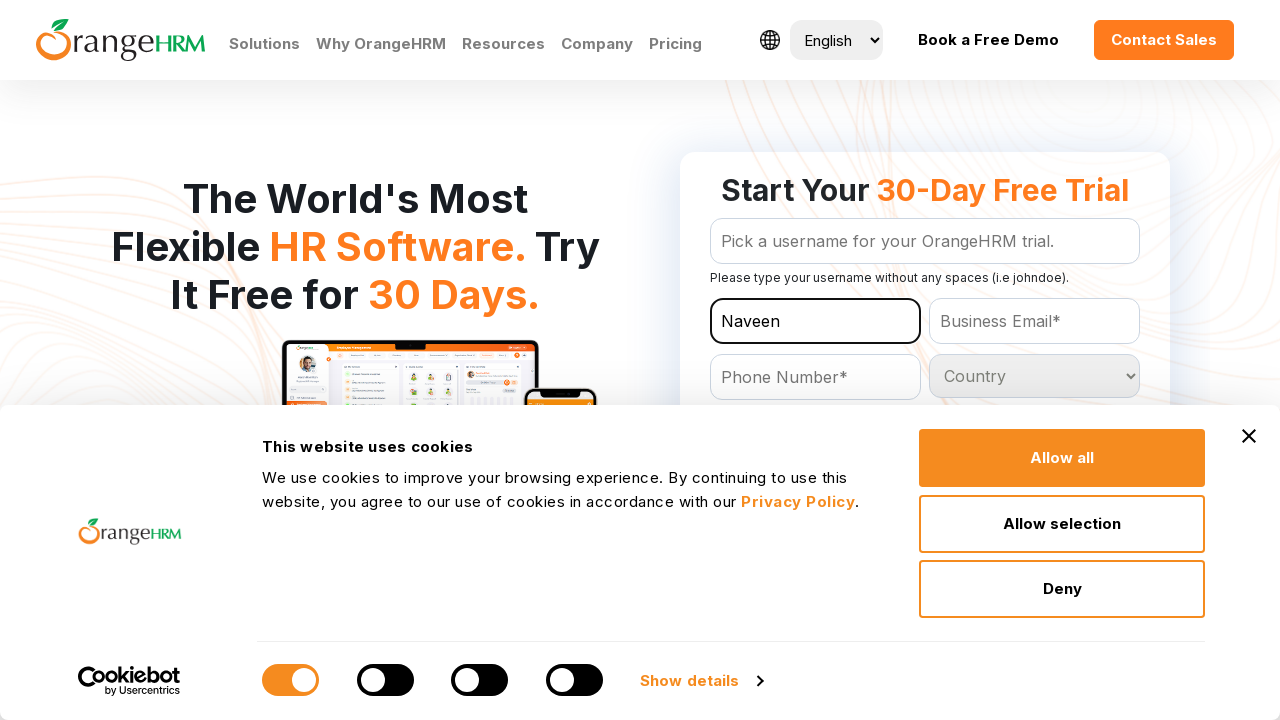

Clicked 'Get Your Free Trial' submit button at (925, 360) on form#Form_getForm >> internal:role=button[name="Get Your Free Trial"i]
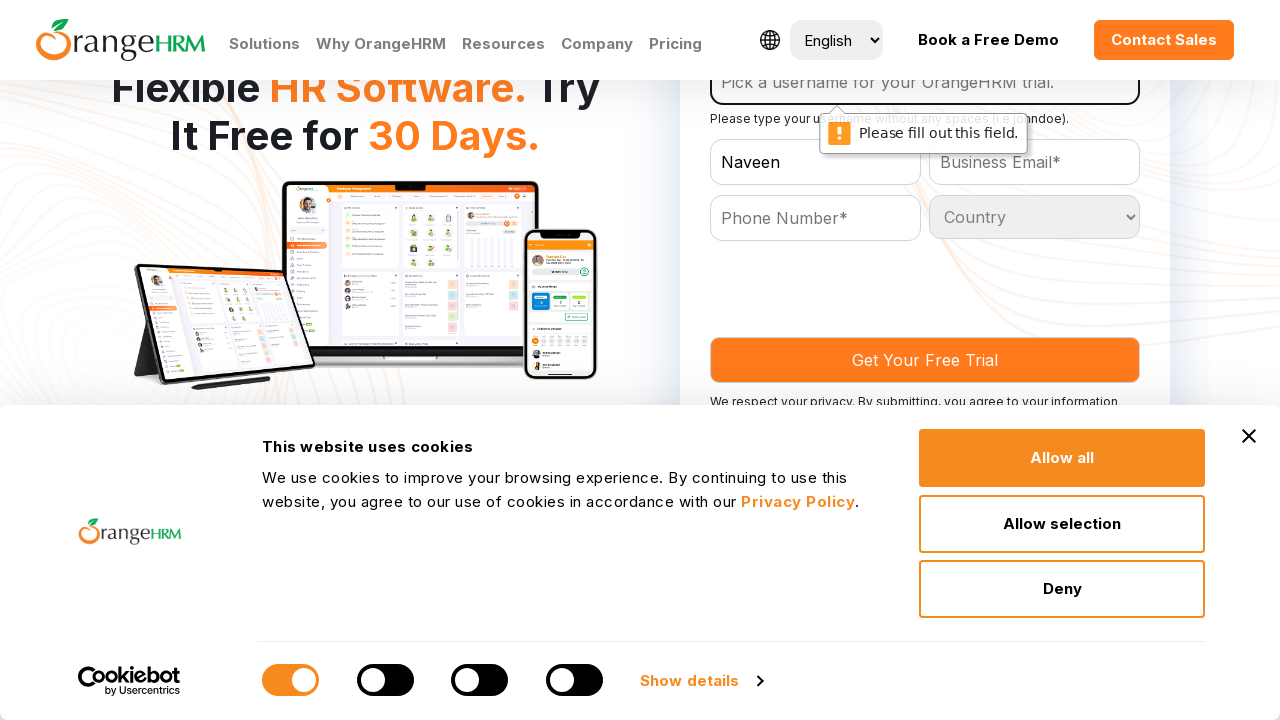

Waited 3 seconds for form submission to process
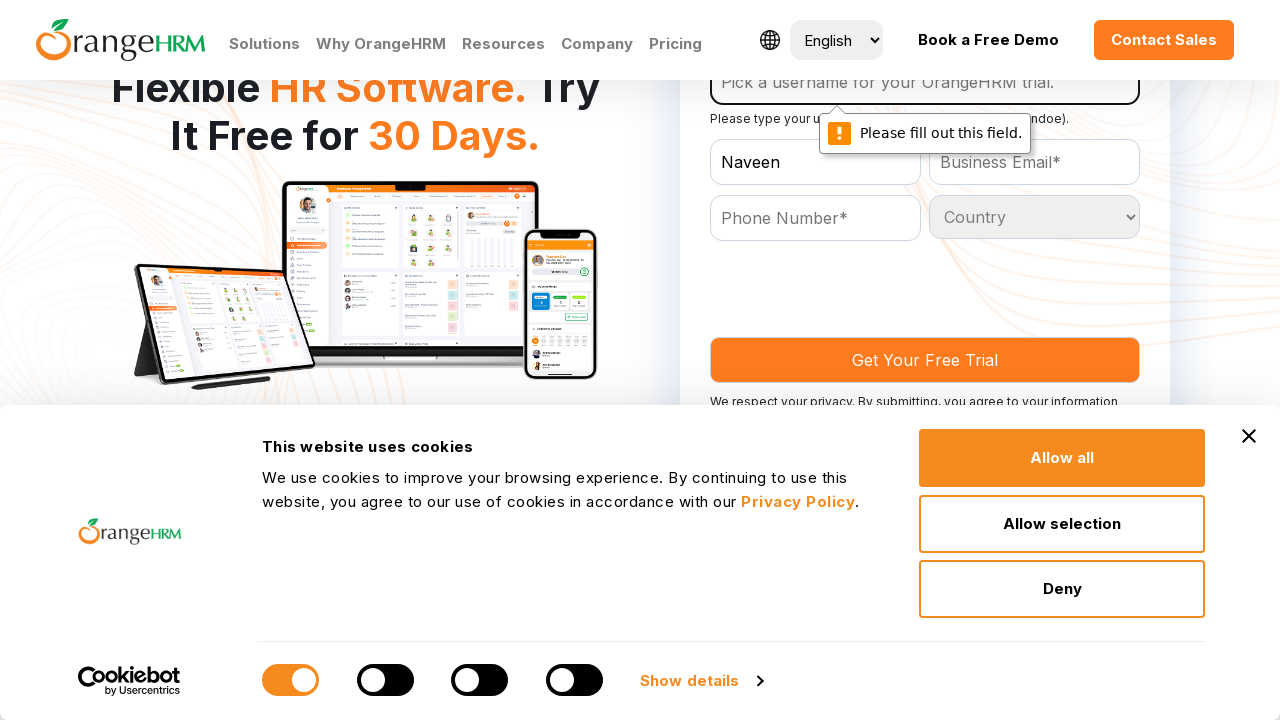

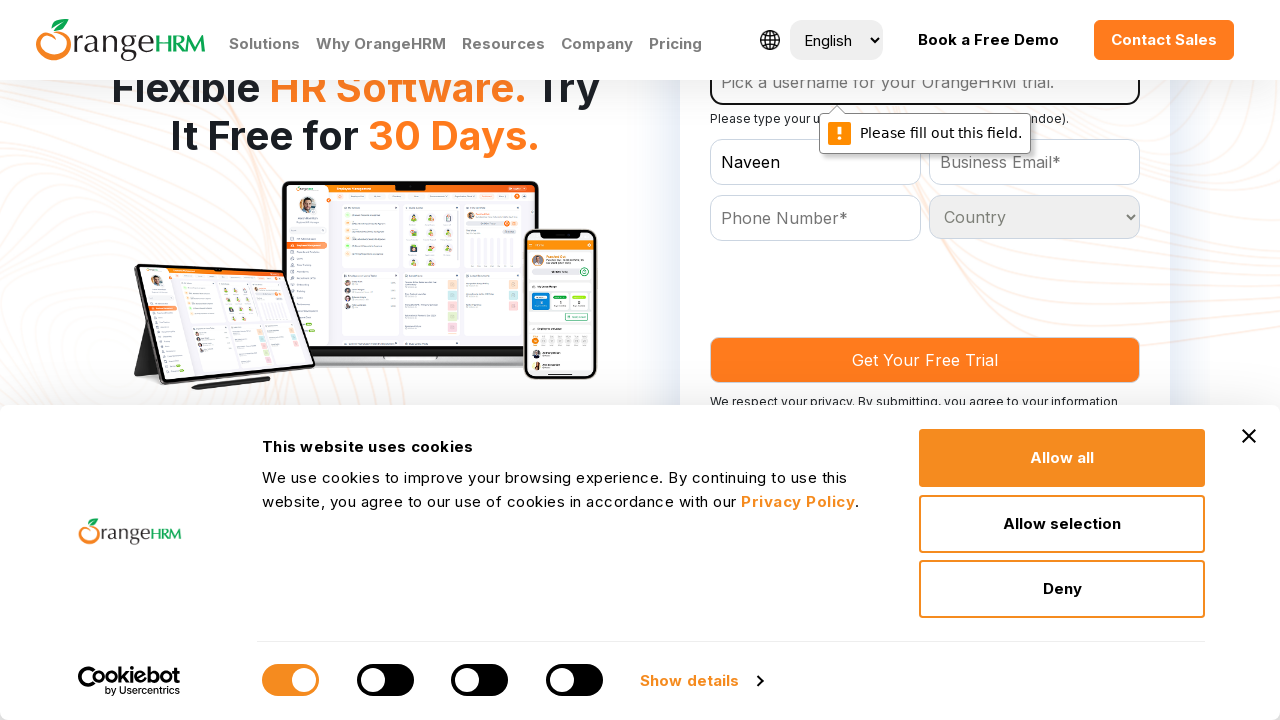